Adds an HP Z8000 Bluetooth Mouse to the cart with quantity 2 and BLACK color, then verifies the product appears correctly in the cart.

Starting URL: https://www.advantageonlineshopping.com/

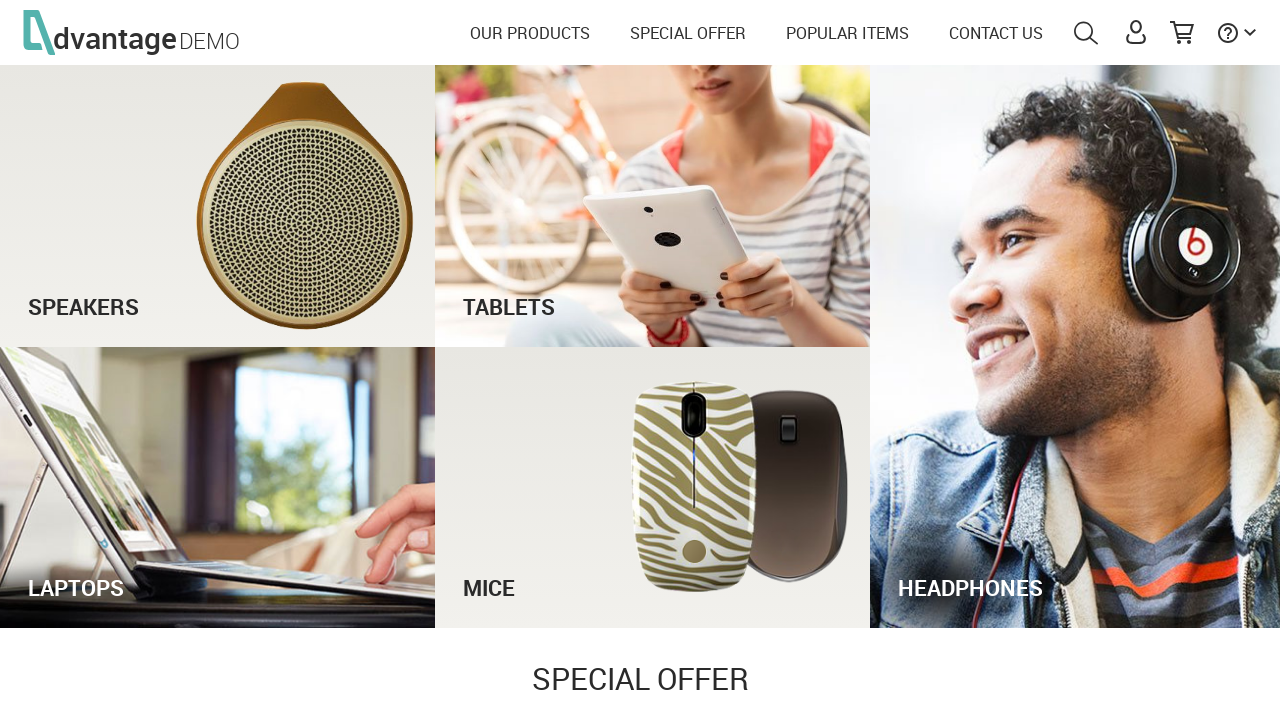

Clicked on mice category at (653, 487) on #miceImg
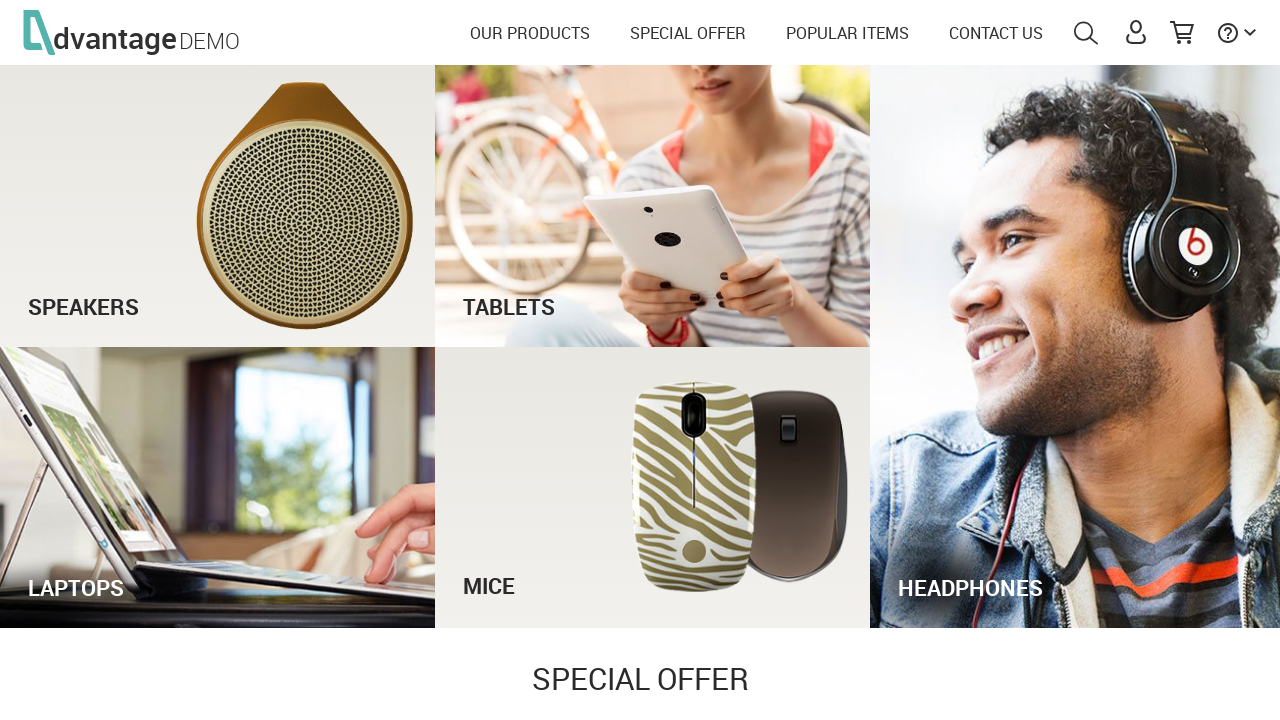

HP Z8000 Bluetooth Mouse product selector loaded
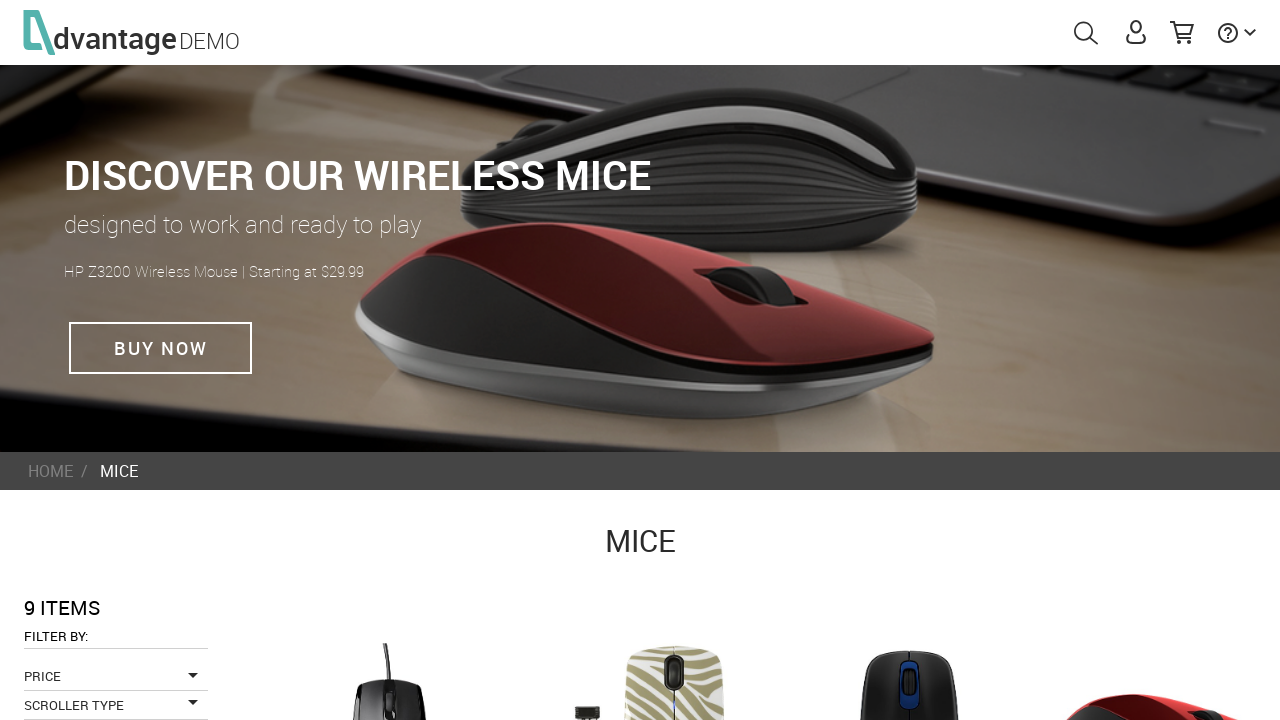

Clicked on HP Z8000 Bluetooth Mouse product at (362, 361) on a:has-text('HP Z8000 Bluetooth Mouse')
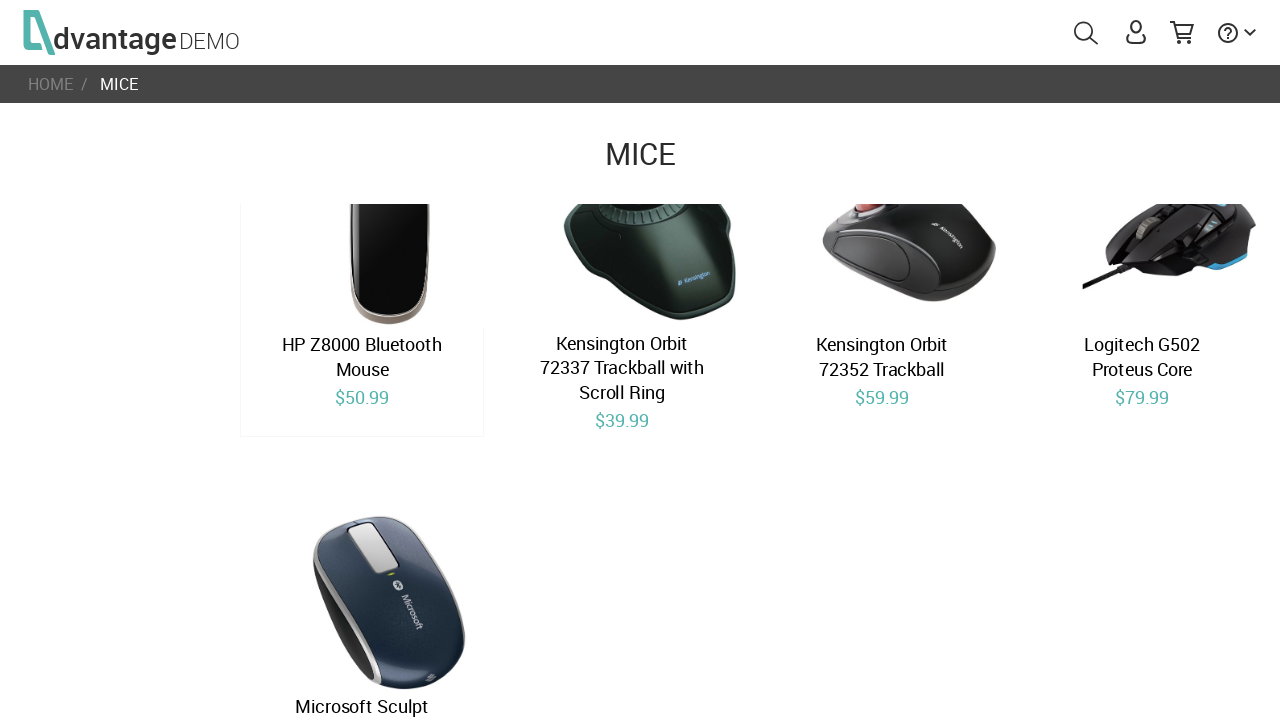

BLACK color option selector loaded
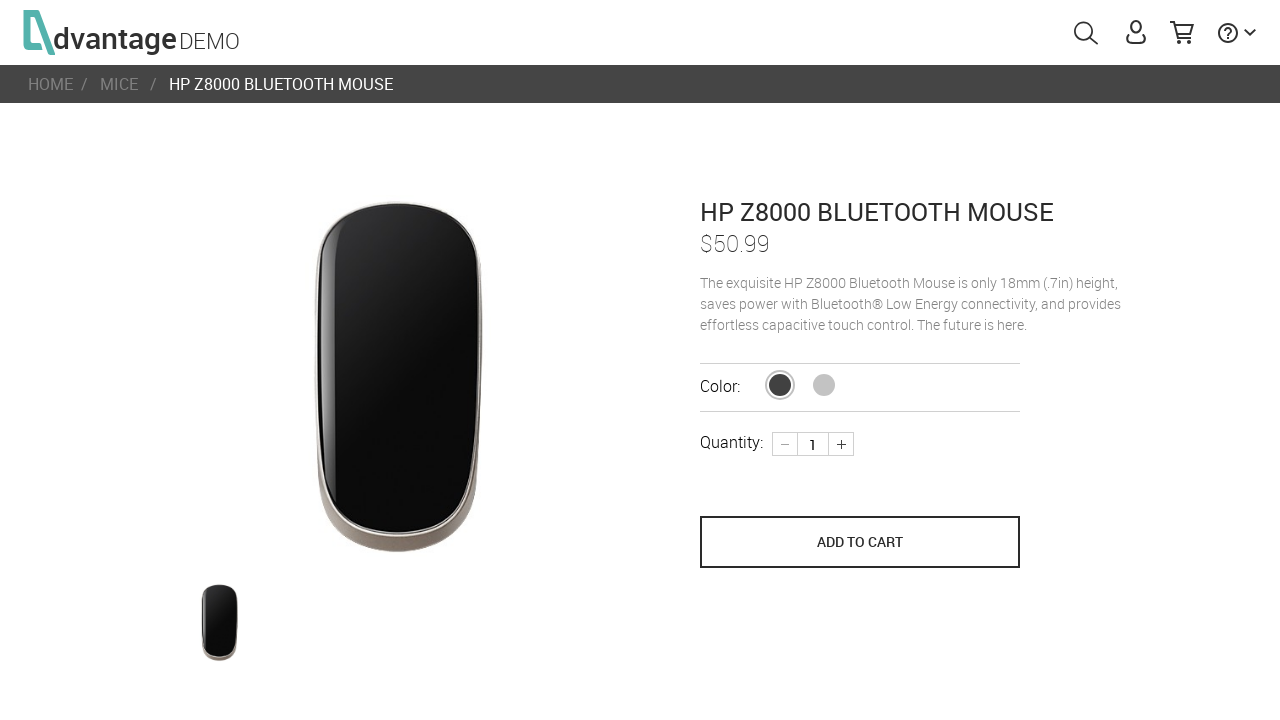

Selected BLACK color at (780, 385) on span[title='BLACK']
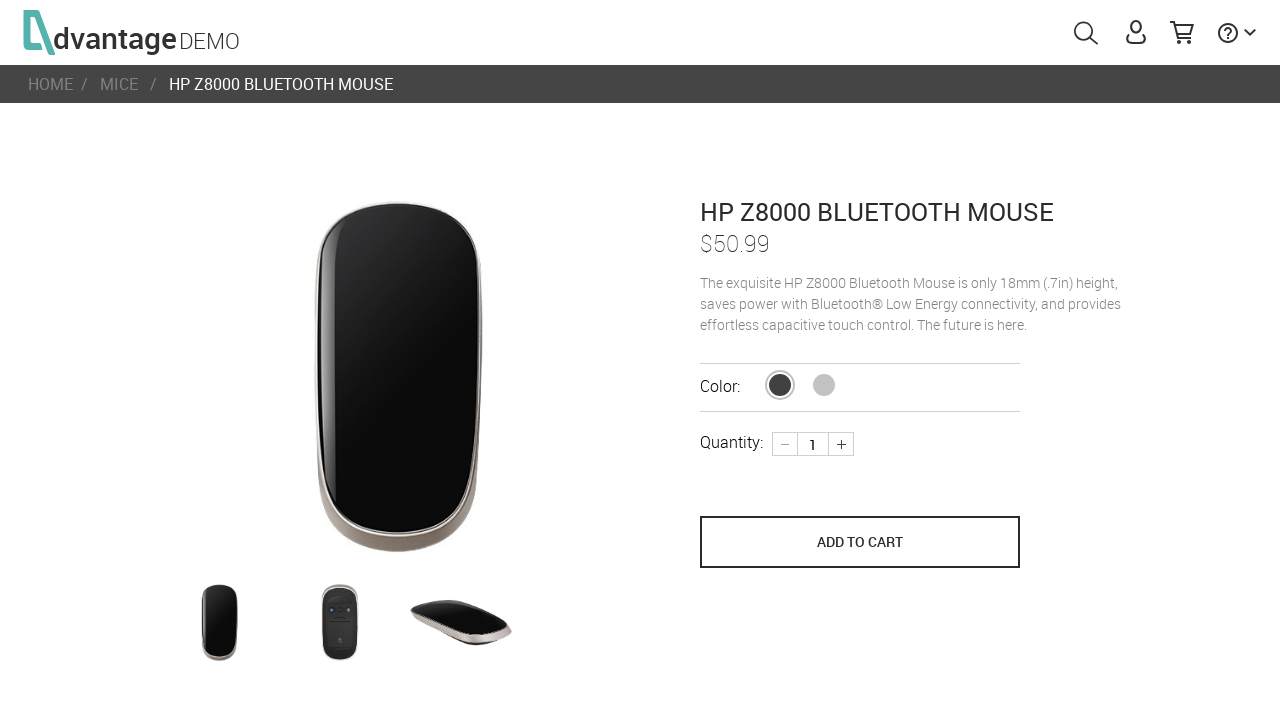

Quantity input selector loaded
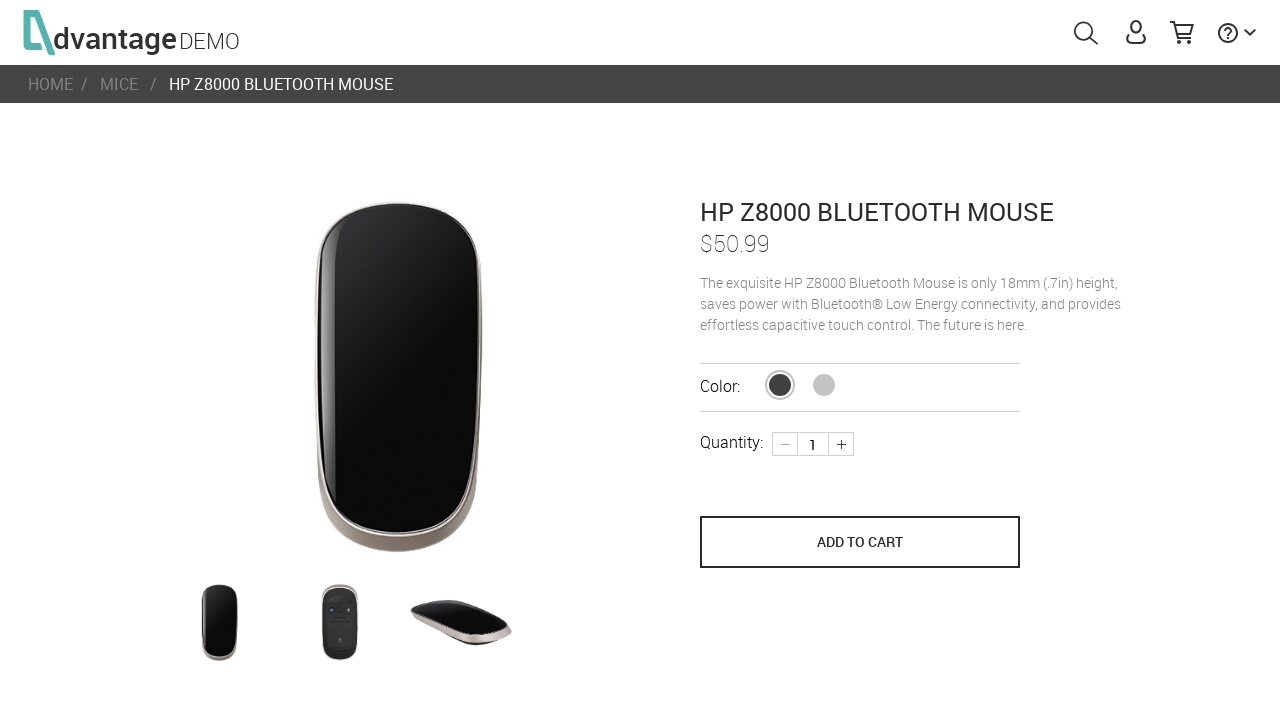

Clicked plus button to increase quantity to 2 at (841, 444) on div.plus[increment-value-attr='+']
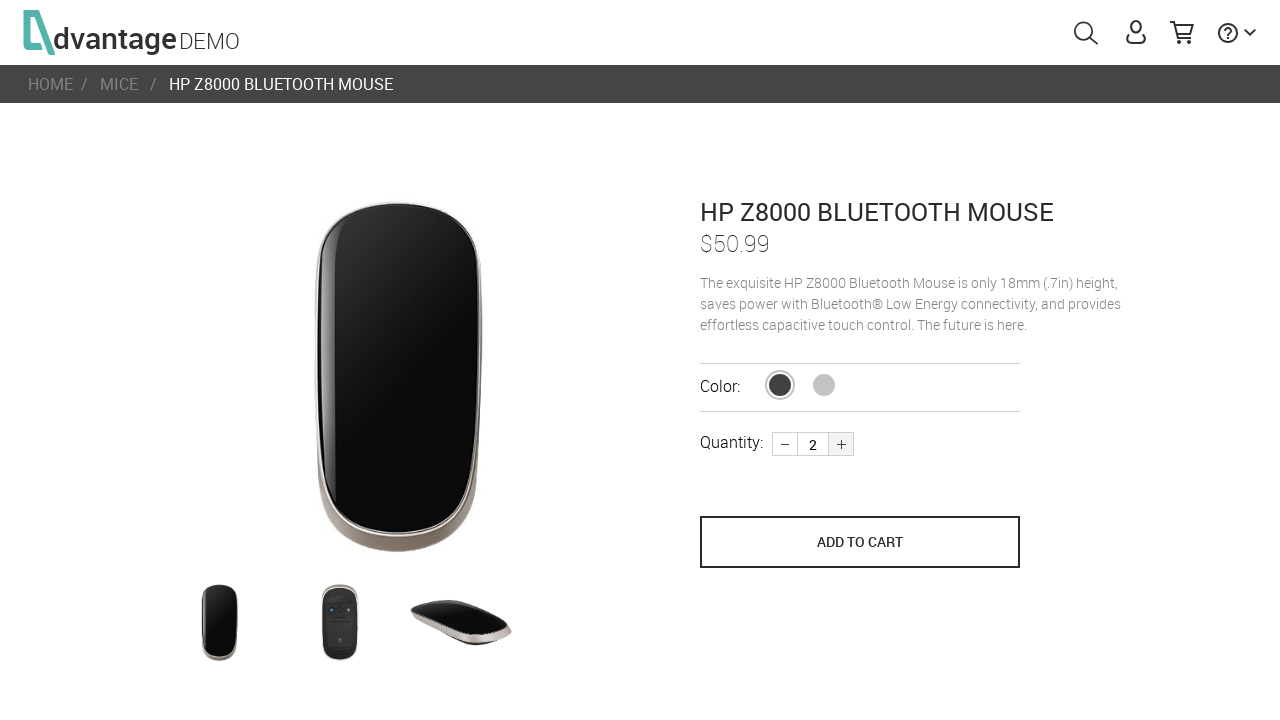

Waited 200ms for quantity update
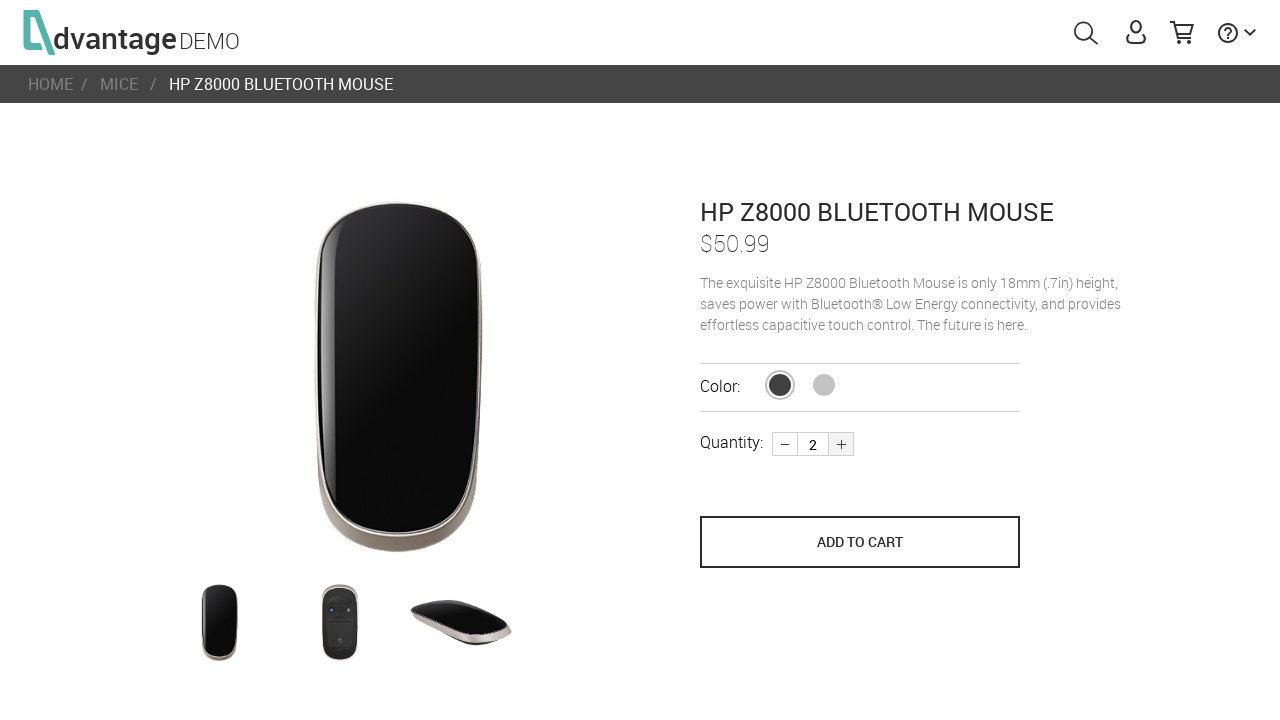

Clicked 'Add to Cart' button at (860, 542) on button[name='save_to_cart']
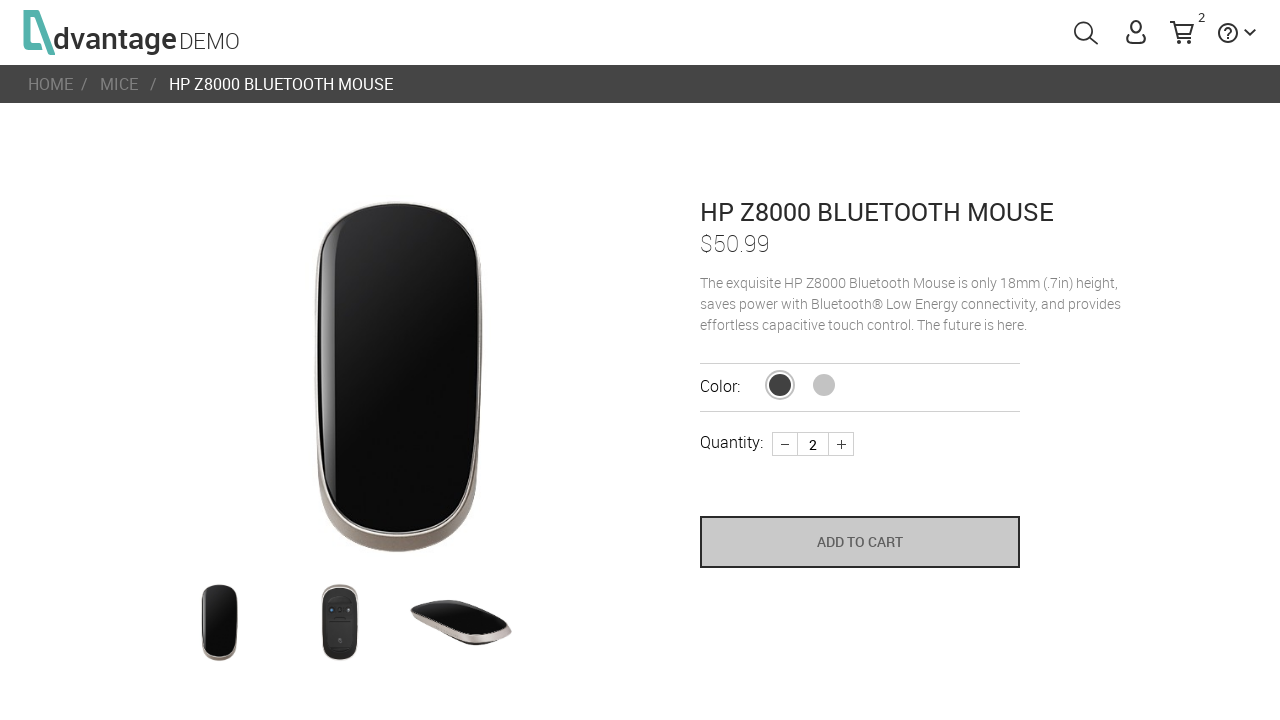

Waited 1000ms for cart to update
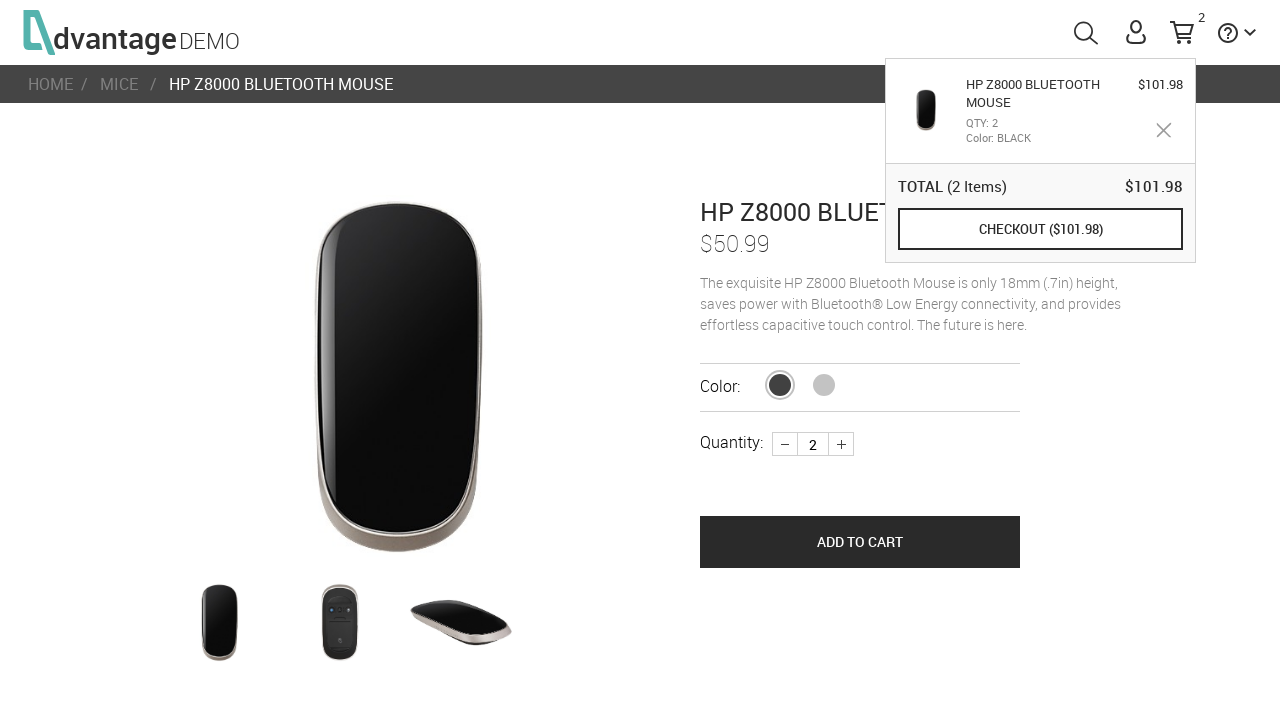

Clicked HOME link to return to homepage at (54, 84) on a[translate='HOME']
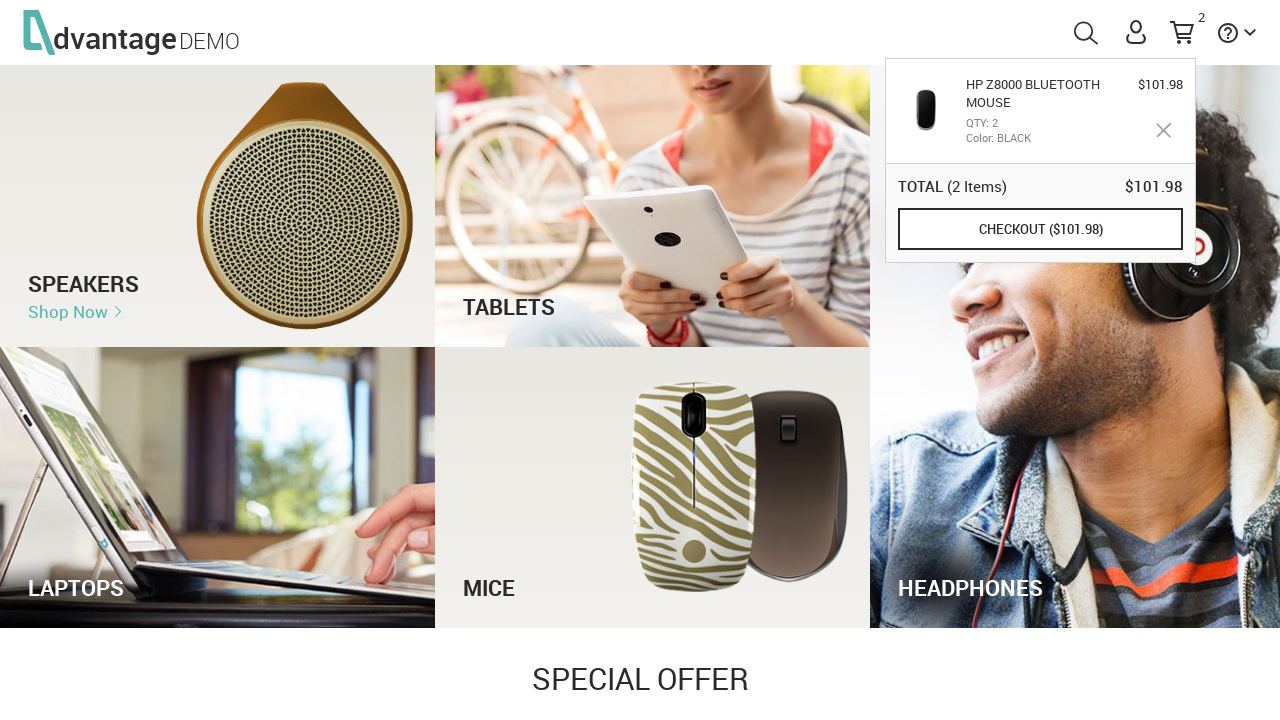

Homepage loaded with our products section
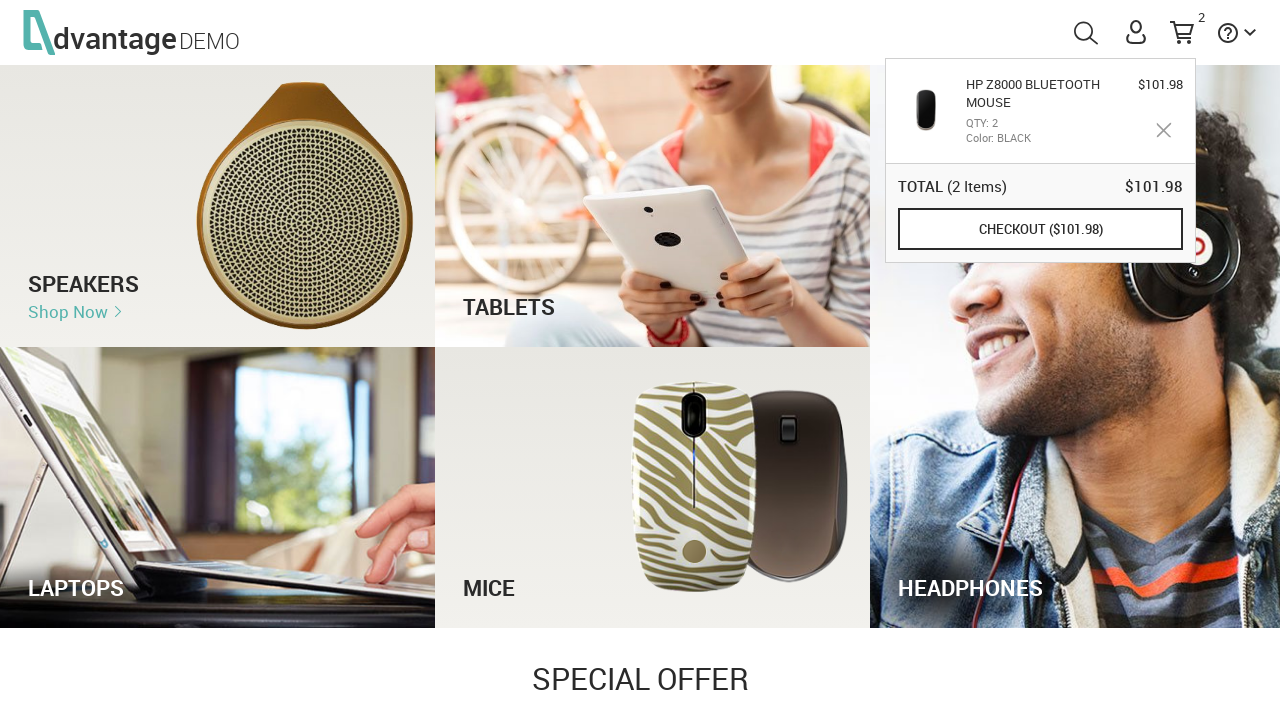

Clicked on cart menu icon at (1182, 32) on #menuCart
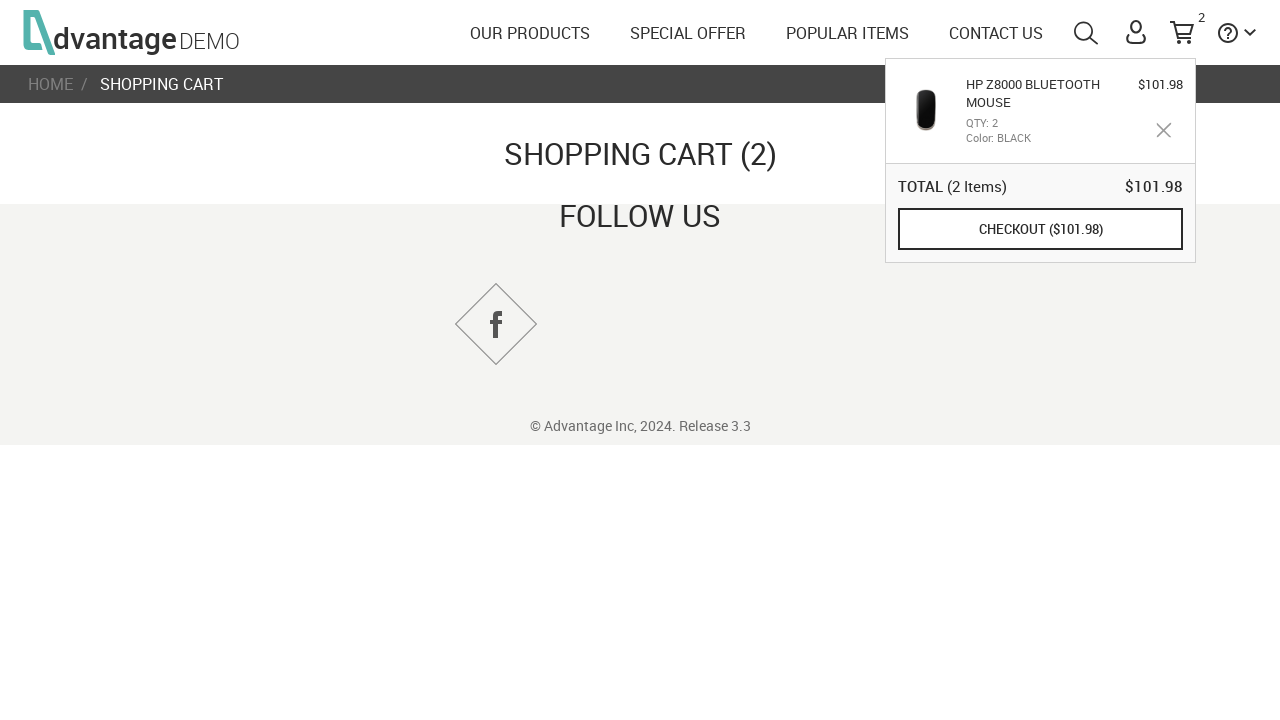

Cart product row loaded
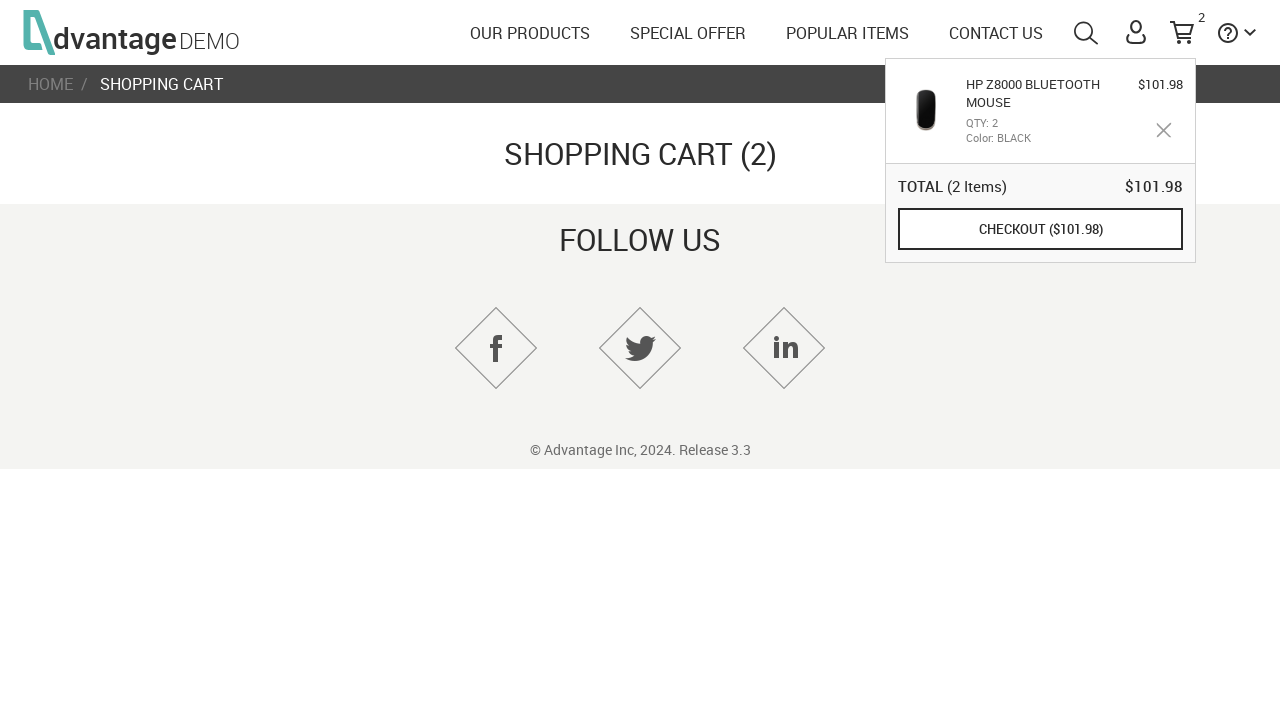

Product name heading in cart verified
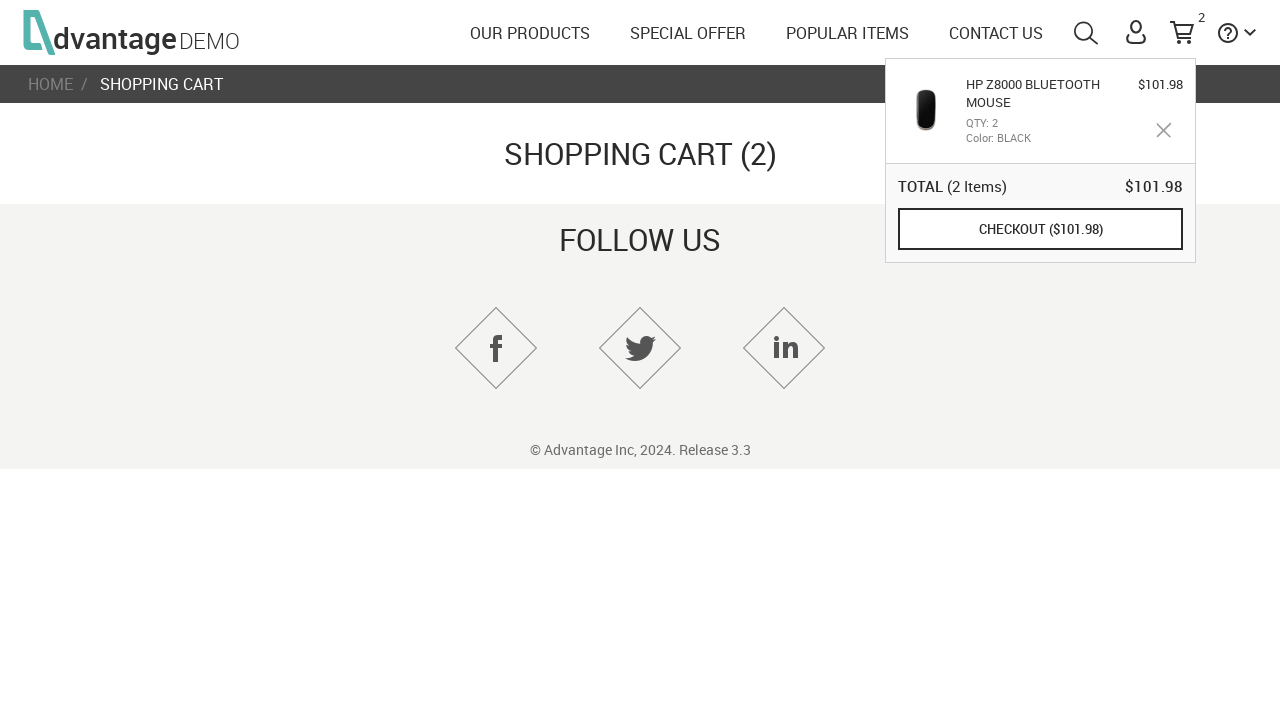

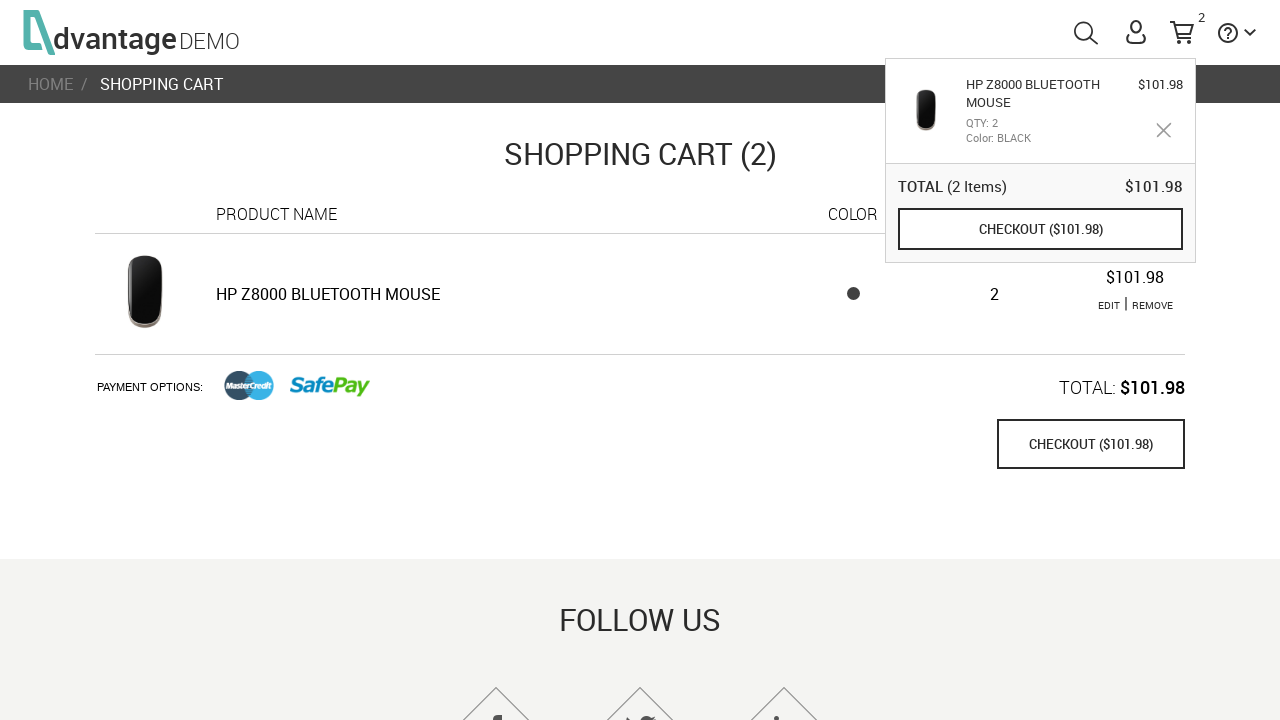